Tests context menu functionality by right-clicking on an element and selecting Edit option from the context menu

Starting URL: https://swisnl.github.io/jQuery-contextMenu/demo.html

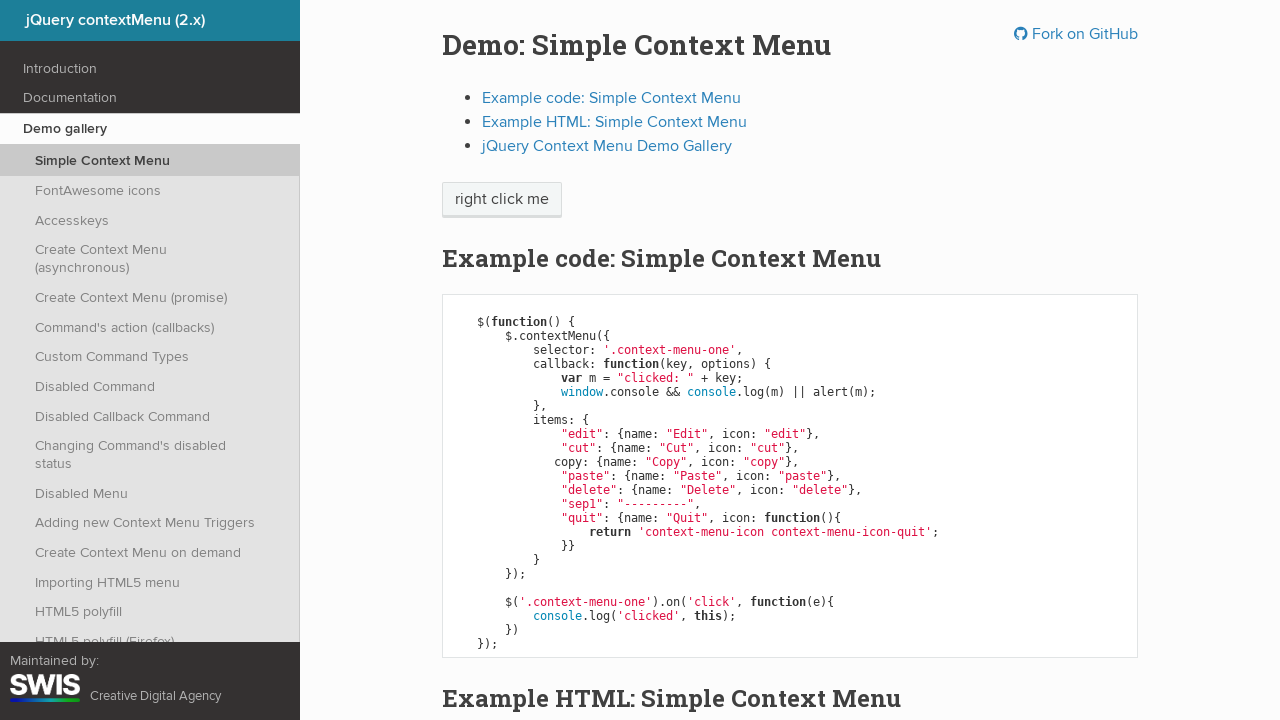

Navigated to jQuery contextMenu demo page
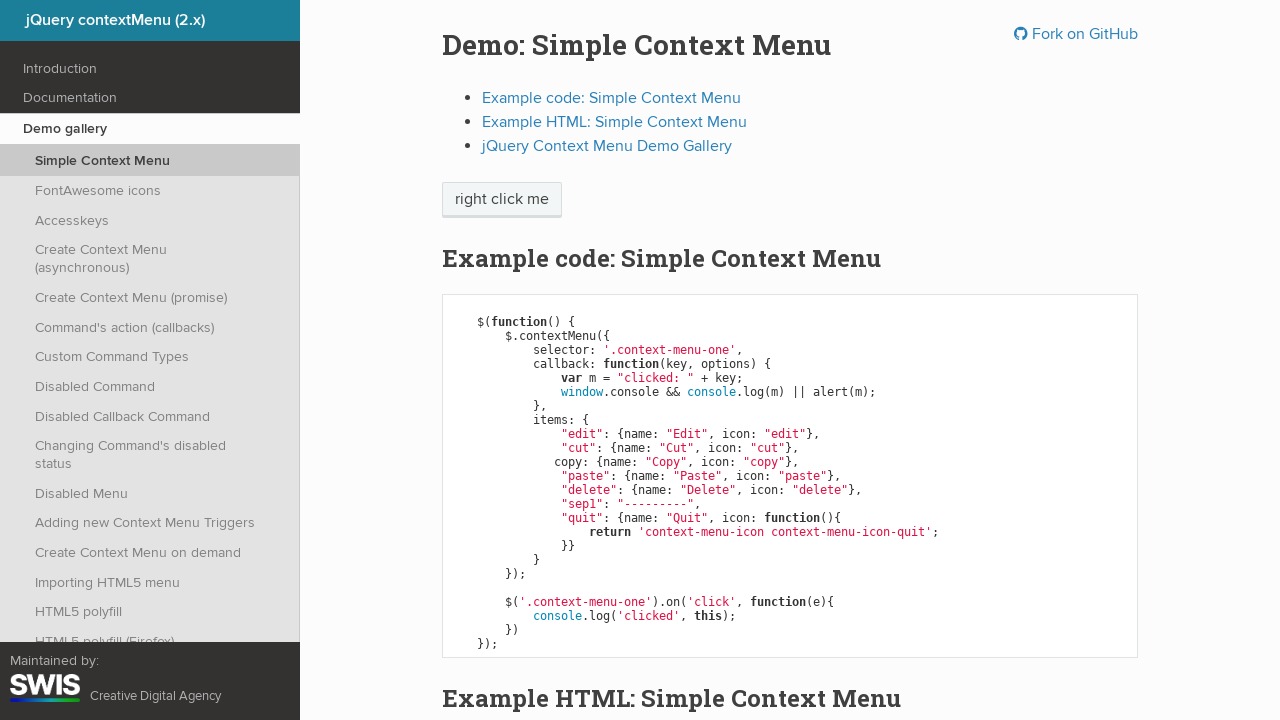

Right-clicked on 'right click me' element to open context menu at (502, 200) on //span[.='right click me']
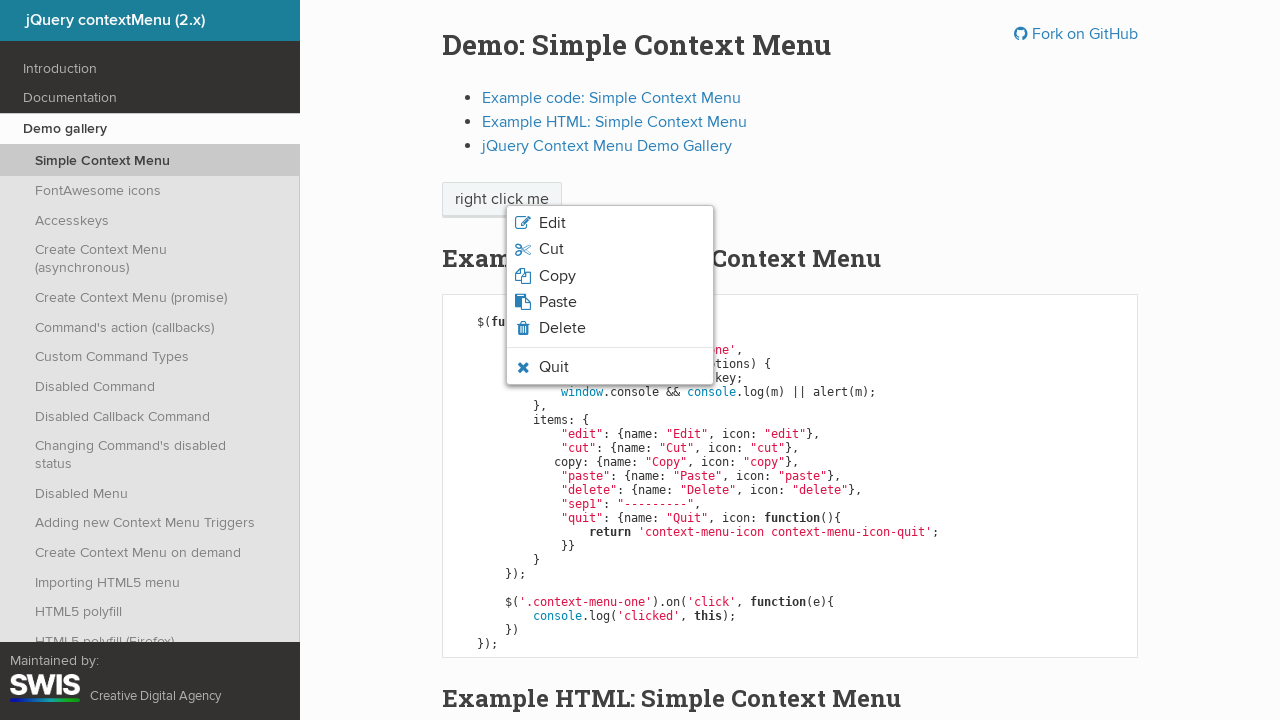

Clicked Edit option from context menu at (610, 223) on xpath=//li[.='Edit']
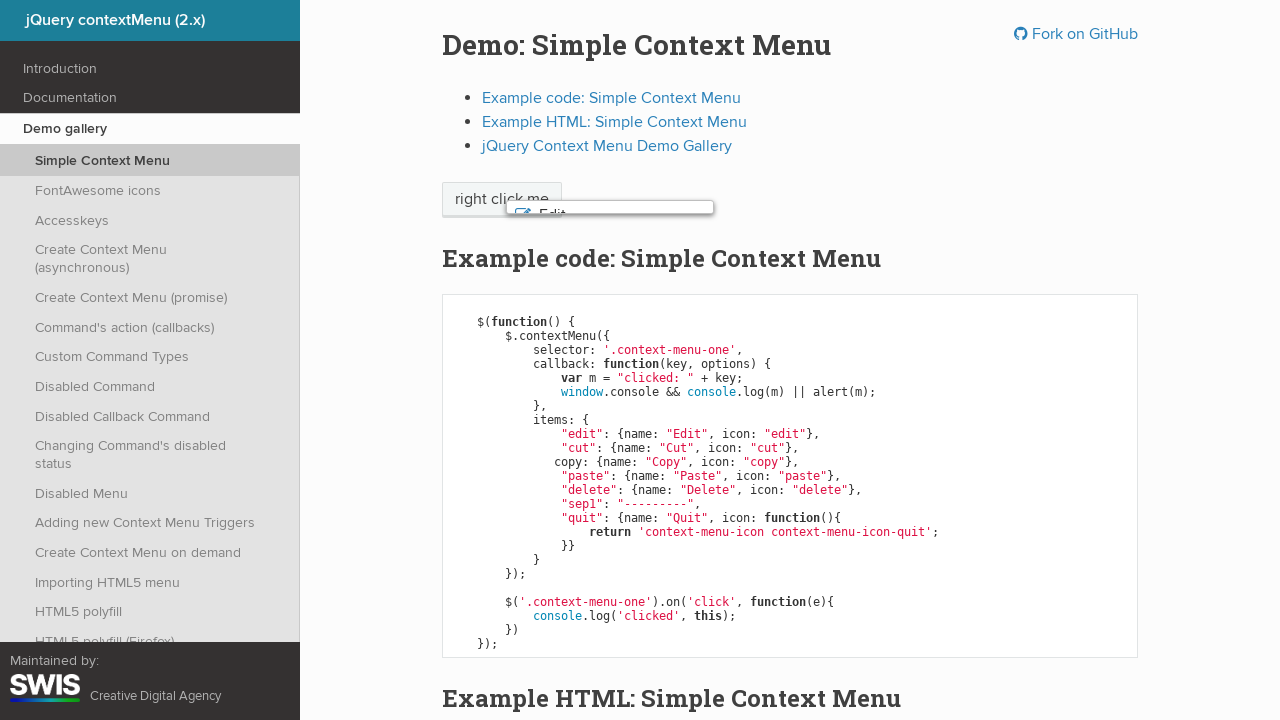

Alert dialog accepted
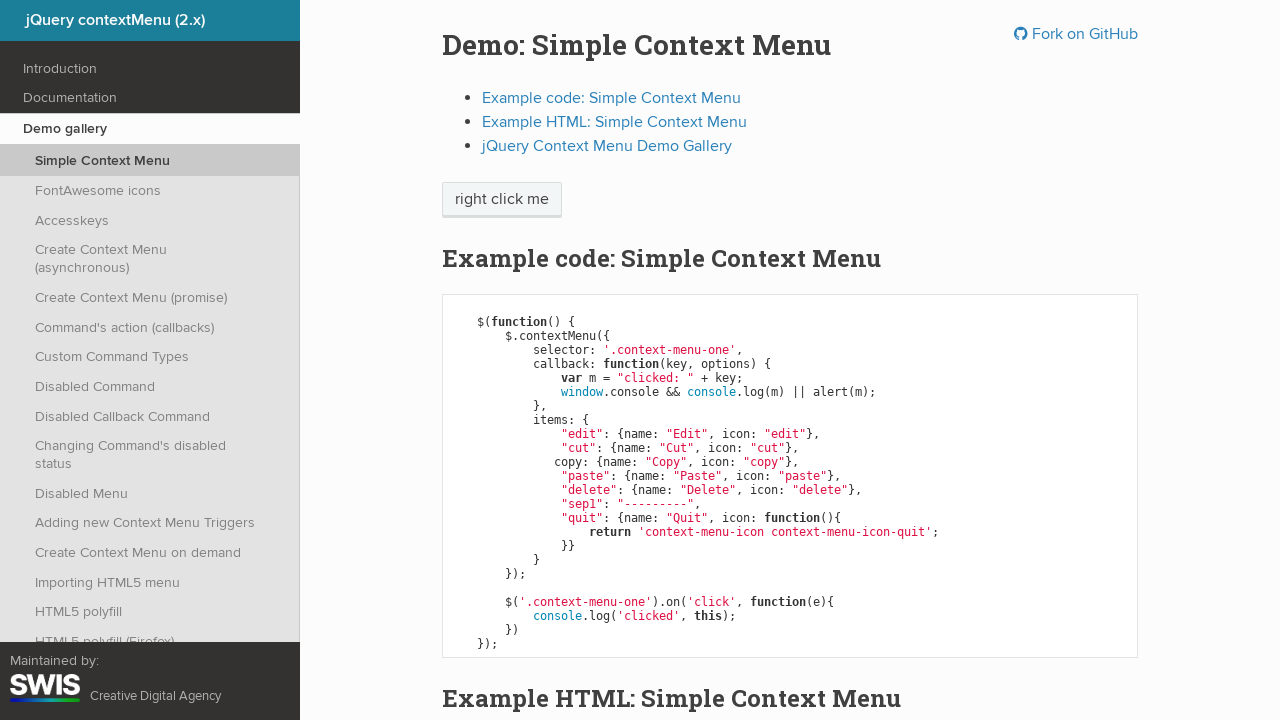

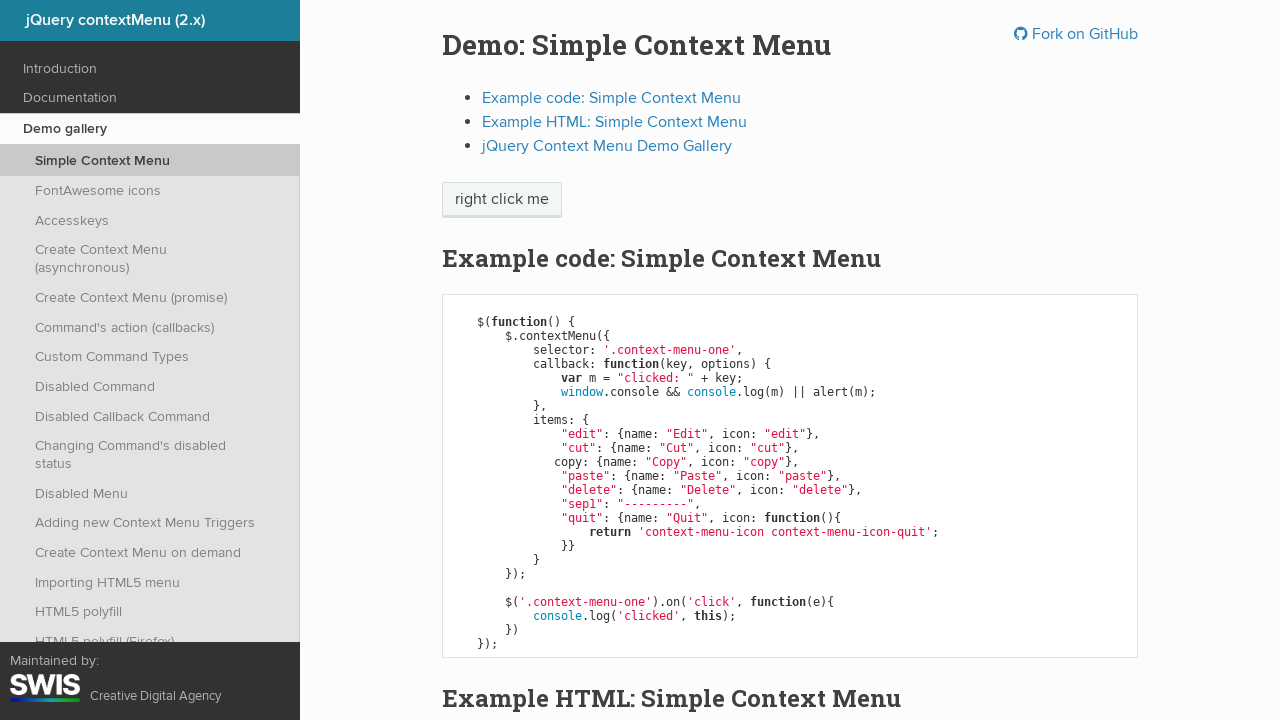